Navigates to W3Schools HTML tables page and verifies the presence of table headers and cell data in the customers table

Starting URL: https://www.w3schools.com/html/html_tables.asp

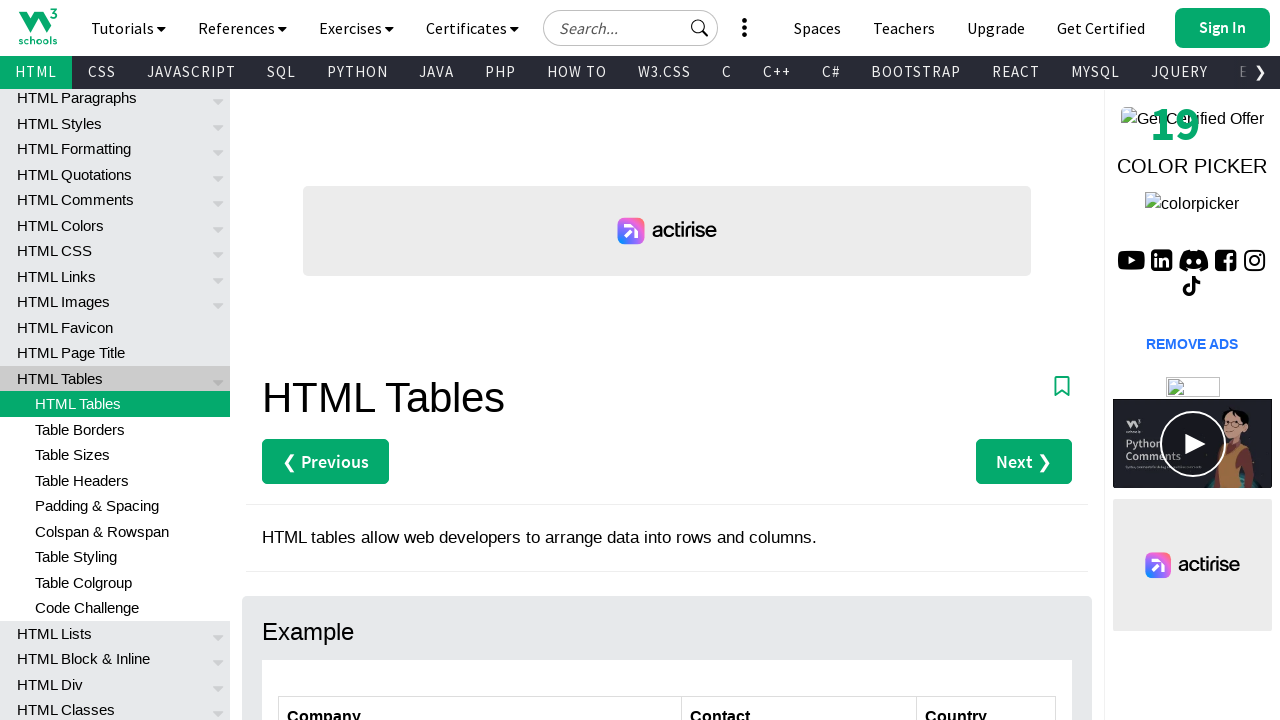

Navigated to W3Schools HTML tables page
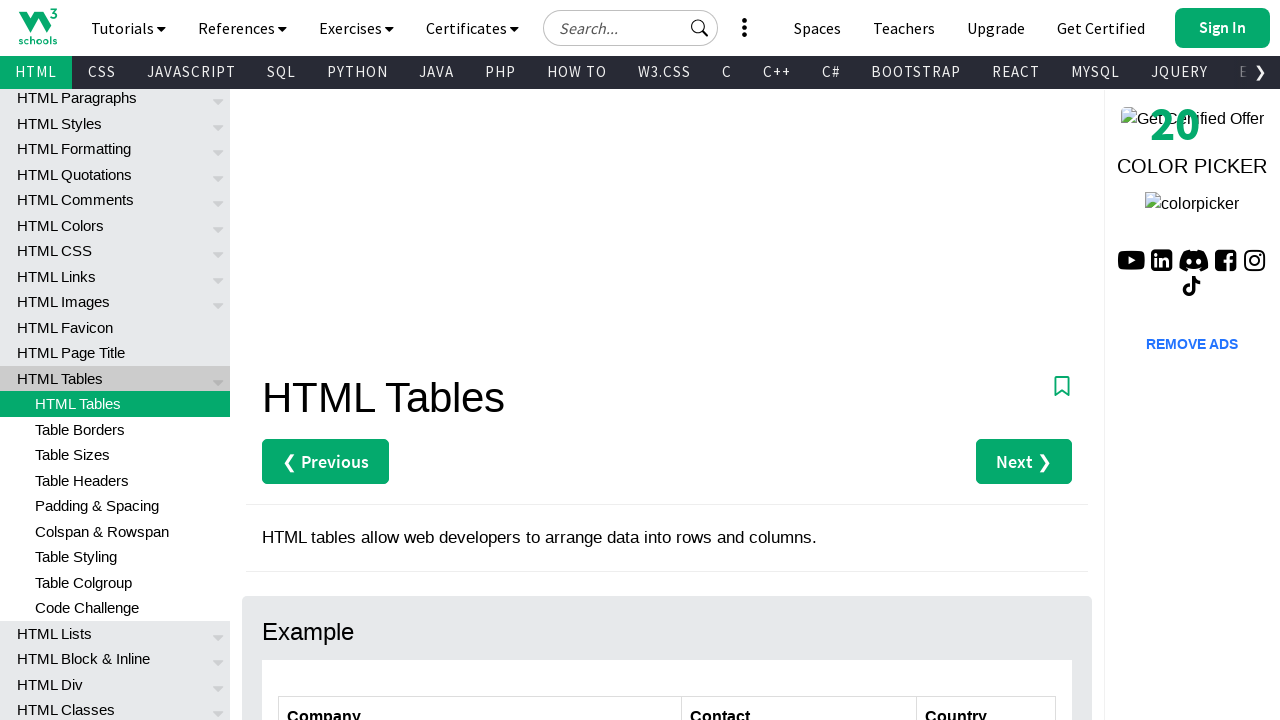

Located the customers table element
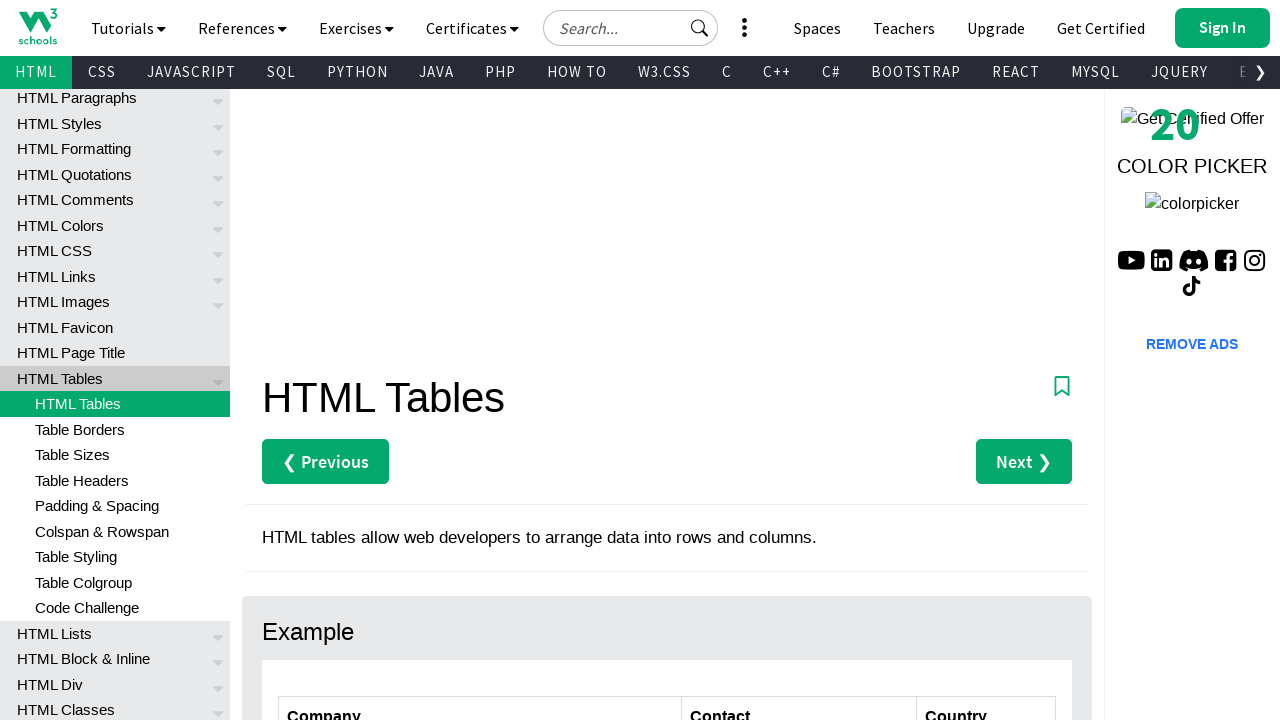

Located all table headers
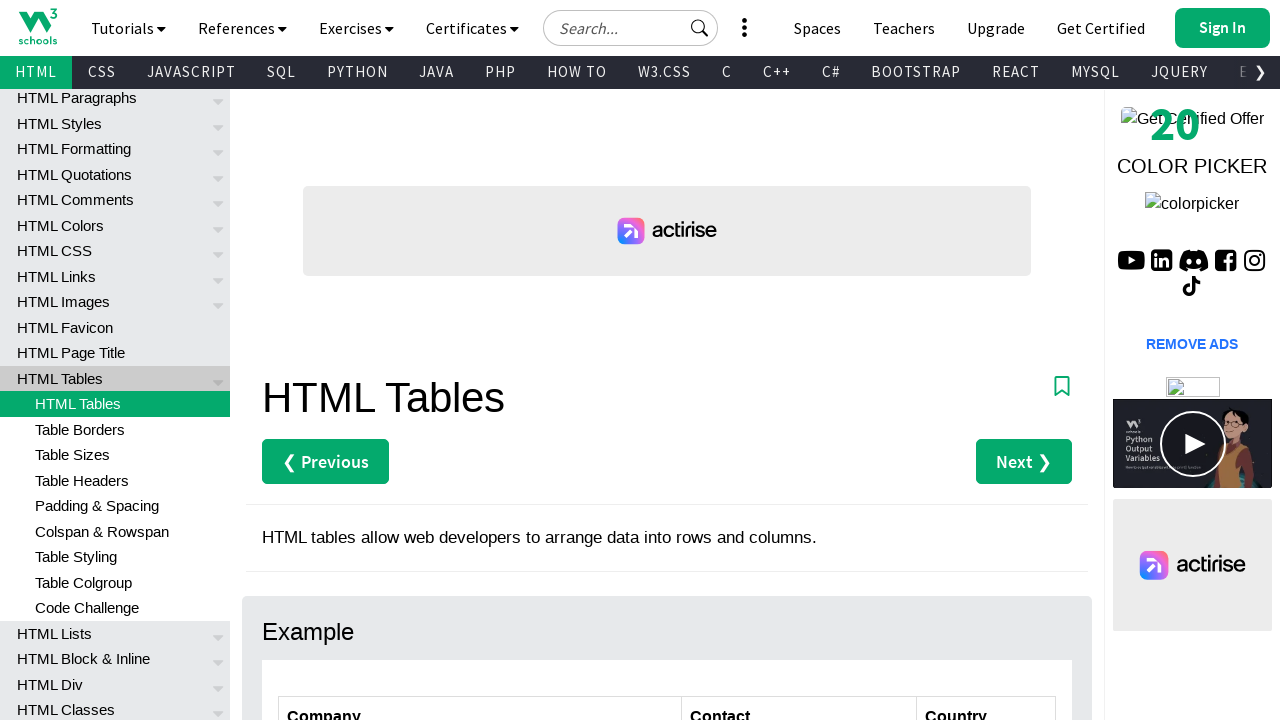

Counted 3 table headers
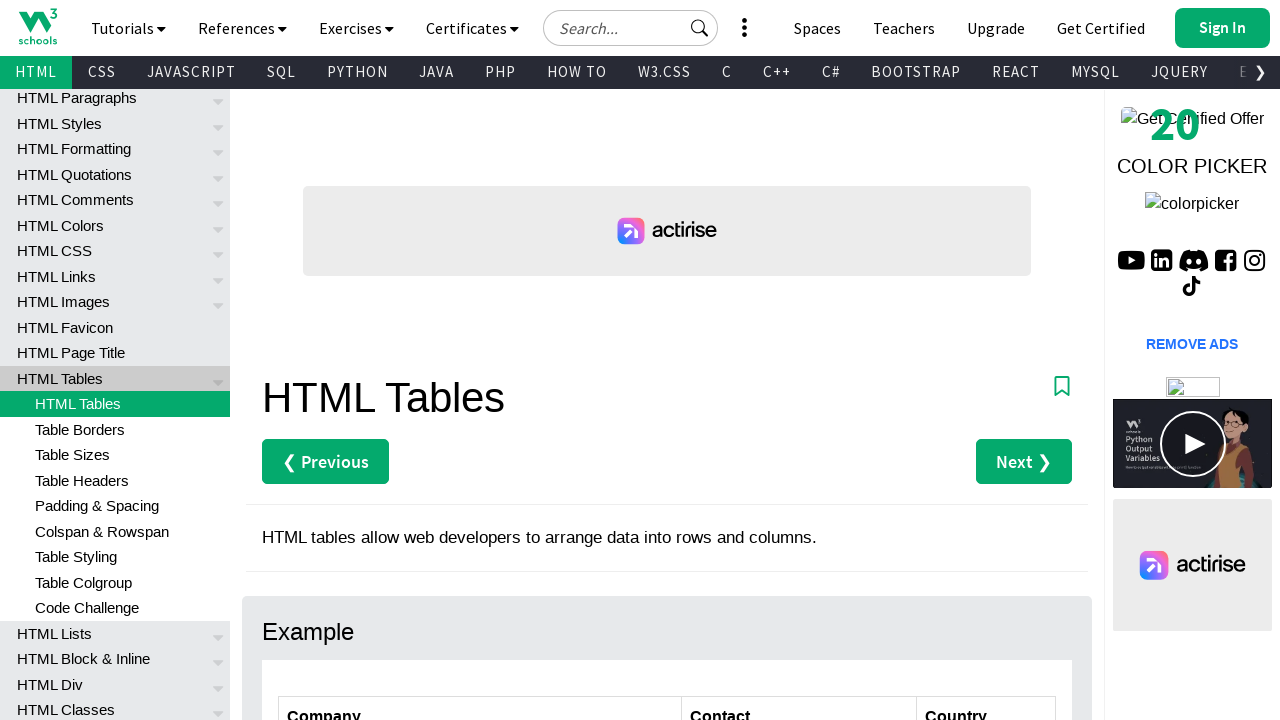

Retrieved header text: 'Company'
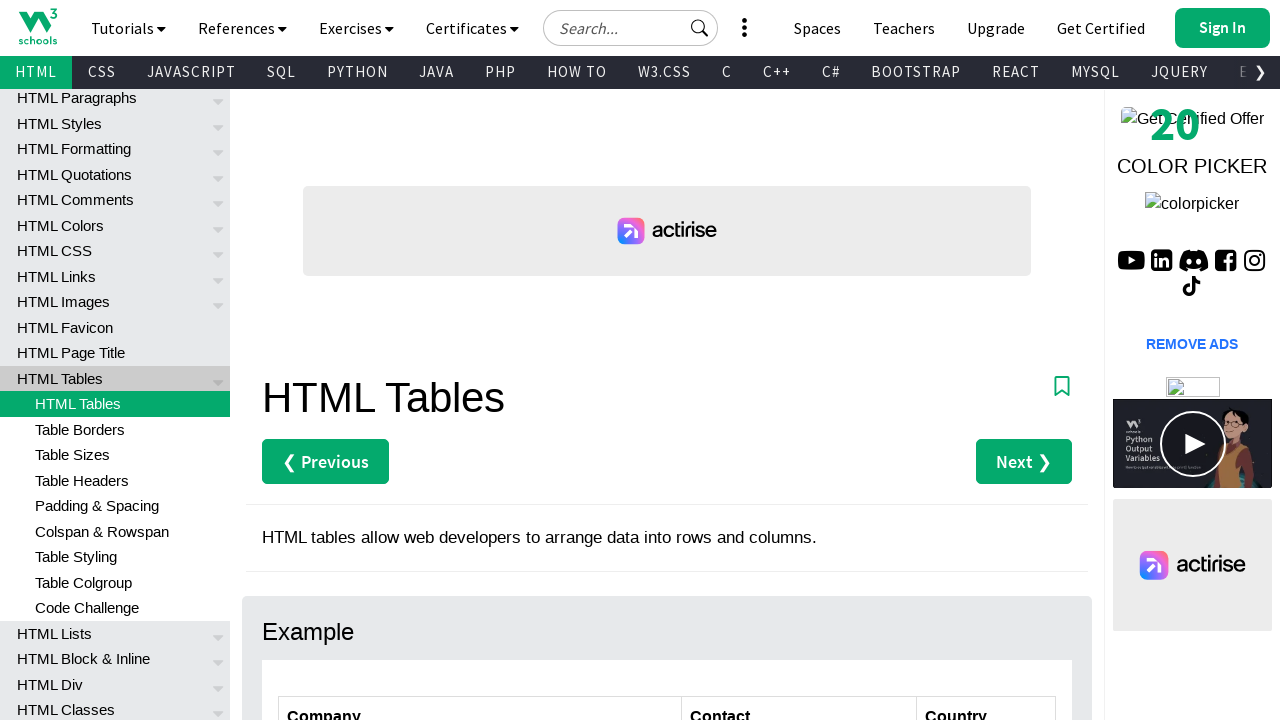

Retrieved header text: 'Contact'
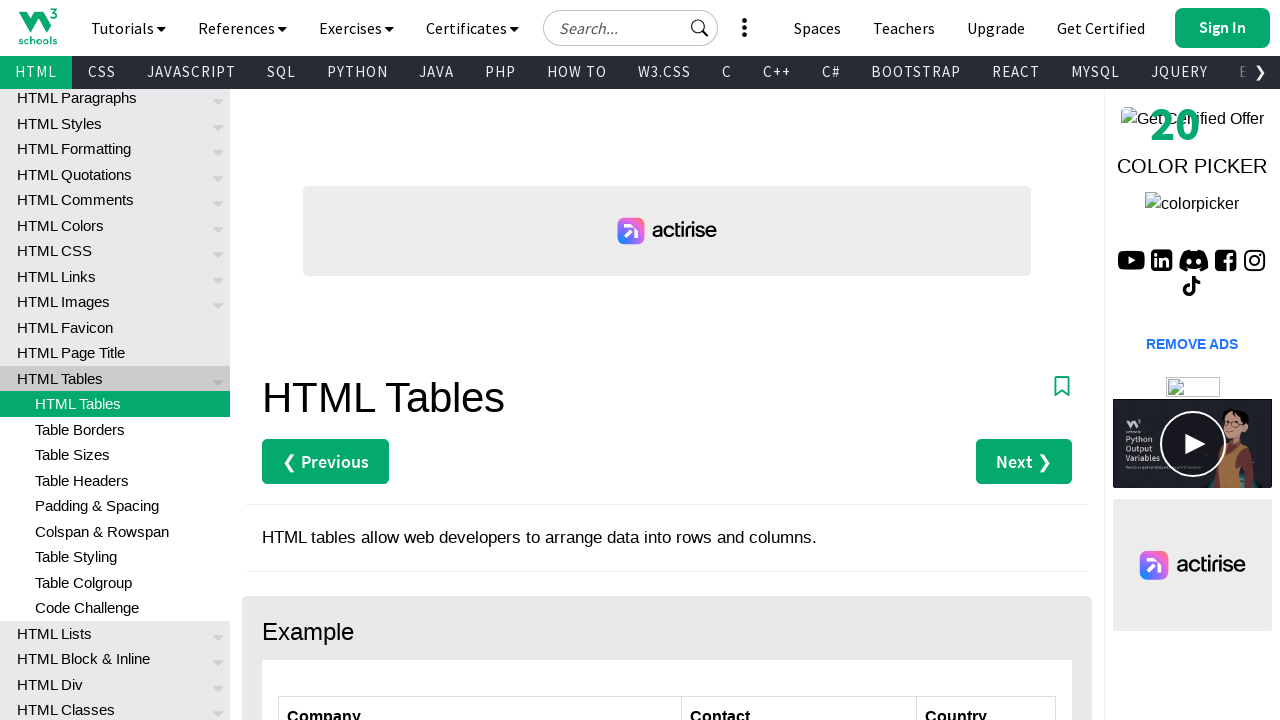

Retrieved header text: 'Country'
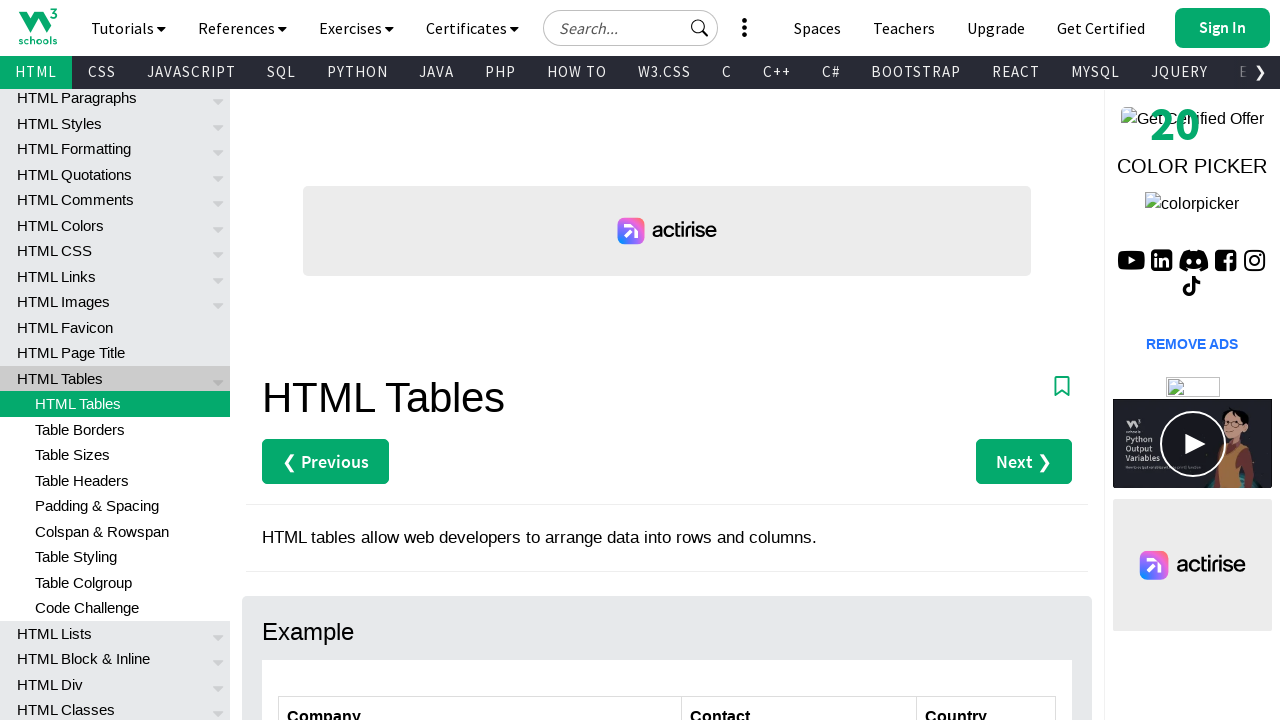

Located all table cells
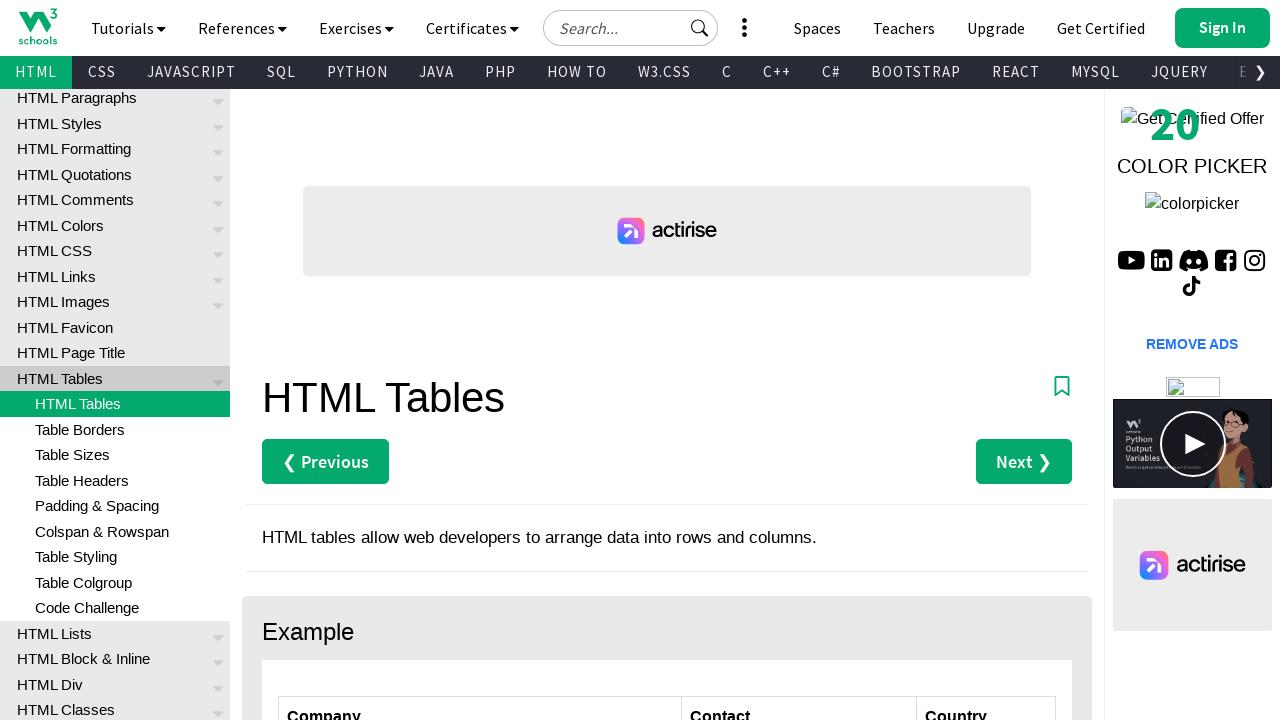

Counted 18 table cells
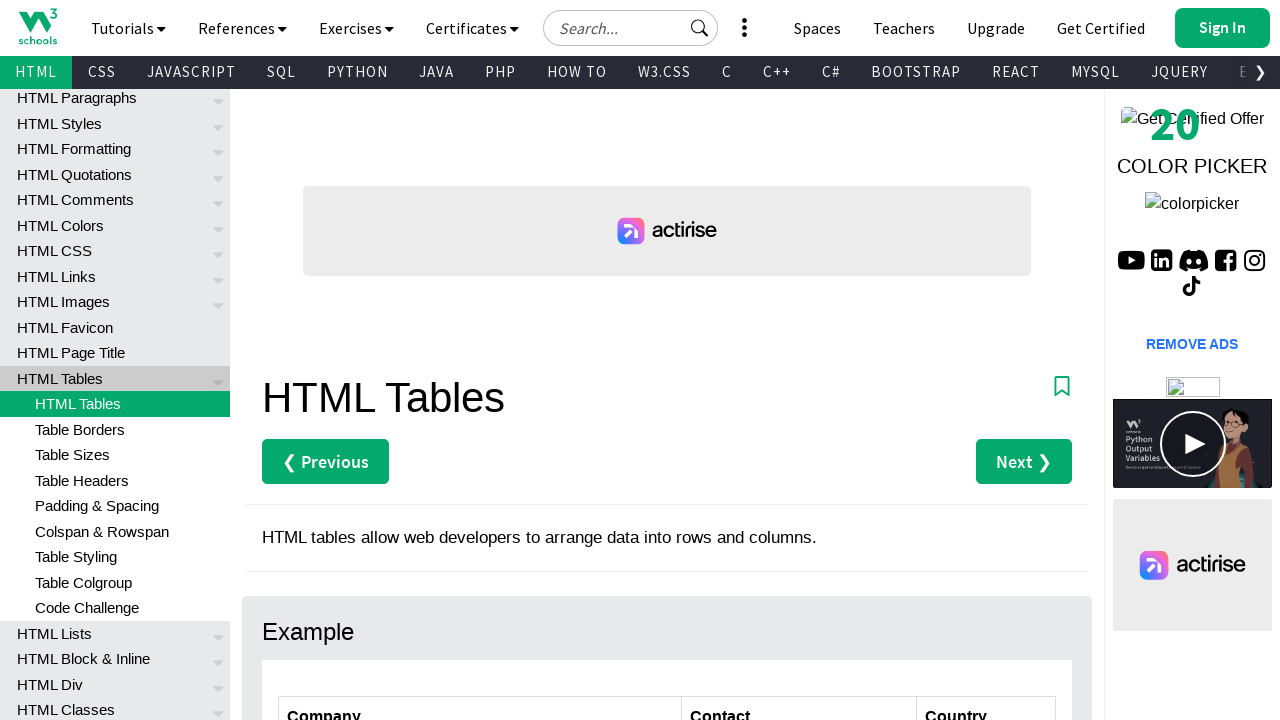

Retrieved cell text: 'Alfreds Futterkiste'
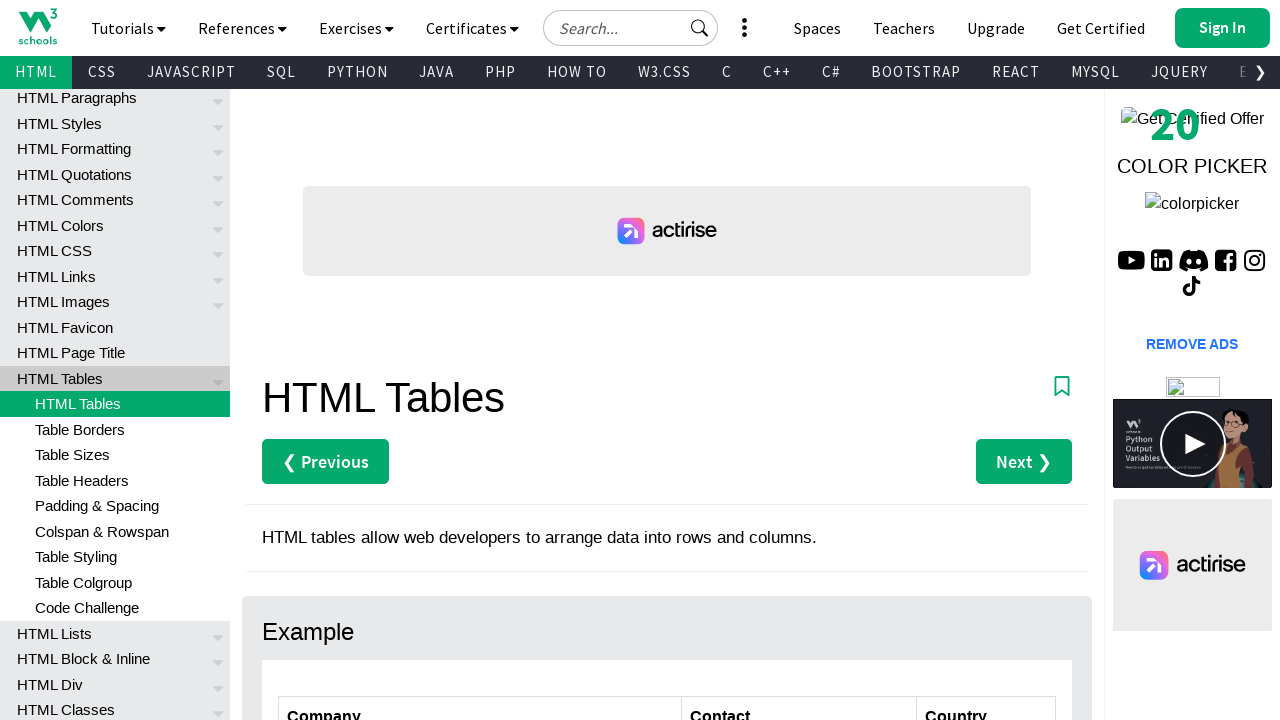

Retrieved cell text: 'Maria Anders'
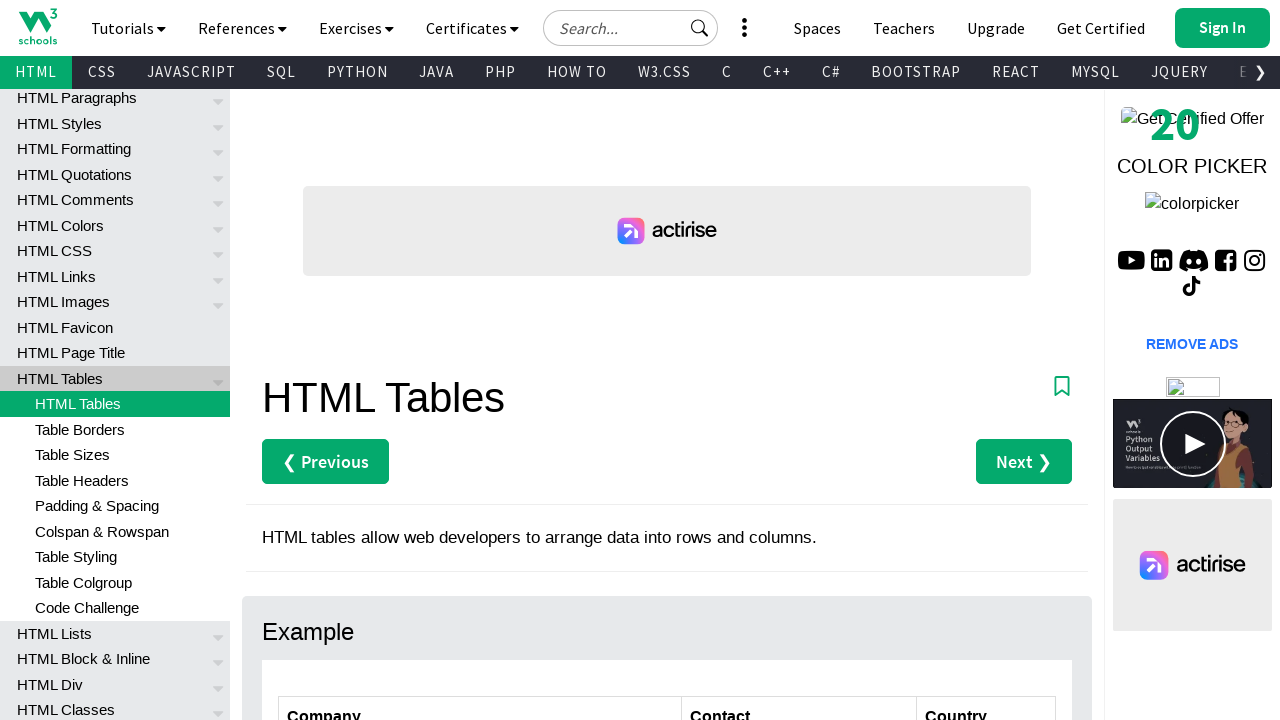

Retrieved cell text: 'Germany'
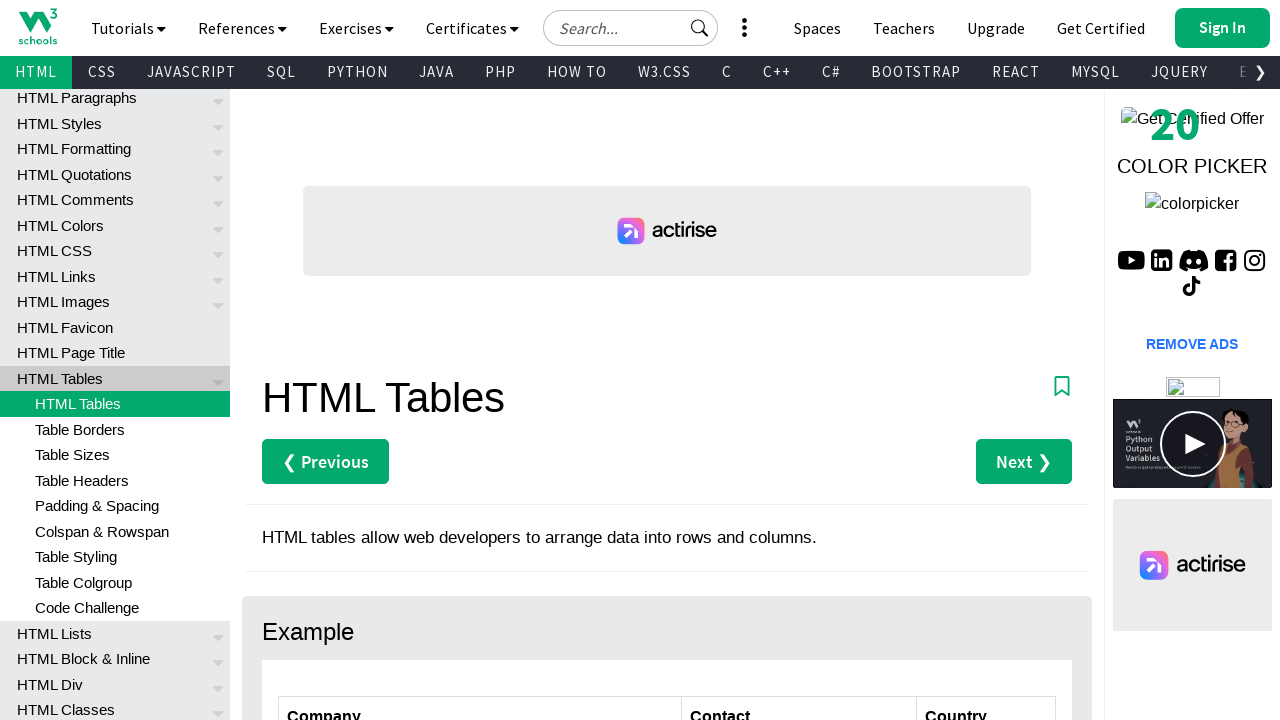

Retrieved cell text: 'Centro comercial Moctezuma'
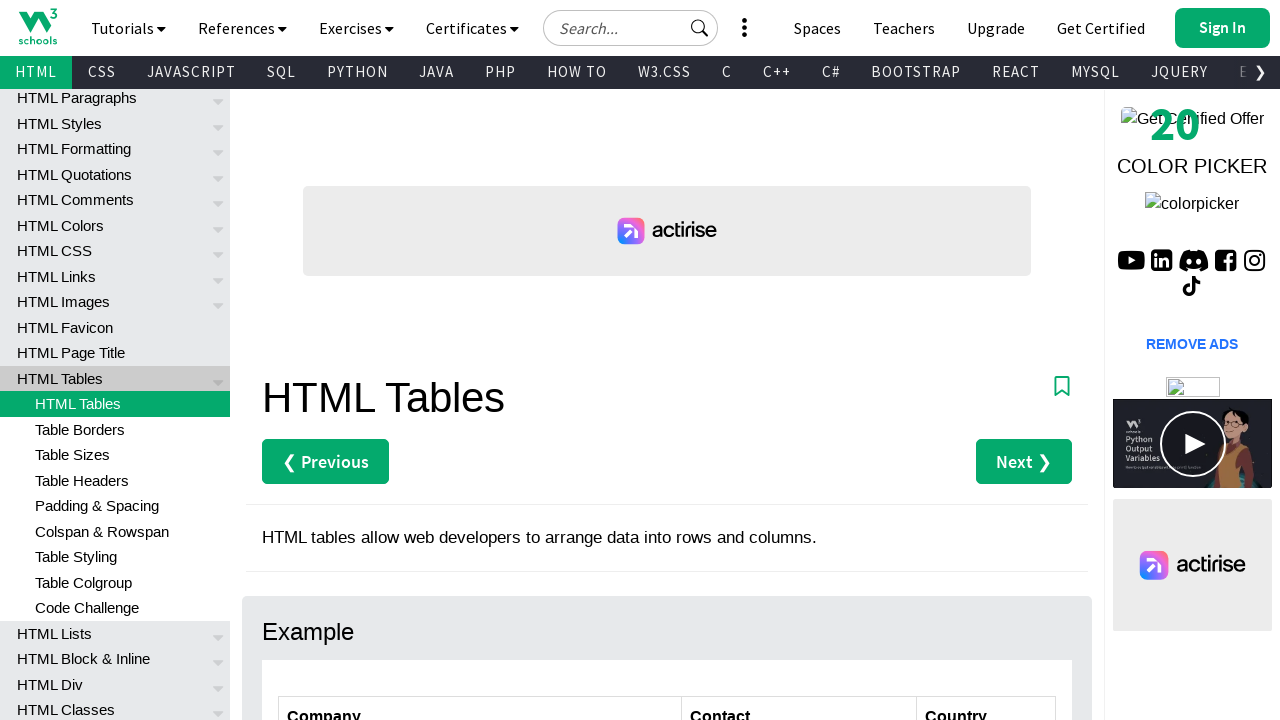

Retrieved cell text: 'Francisco Chang'
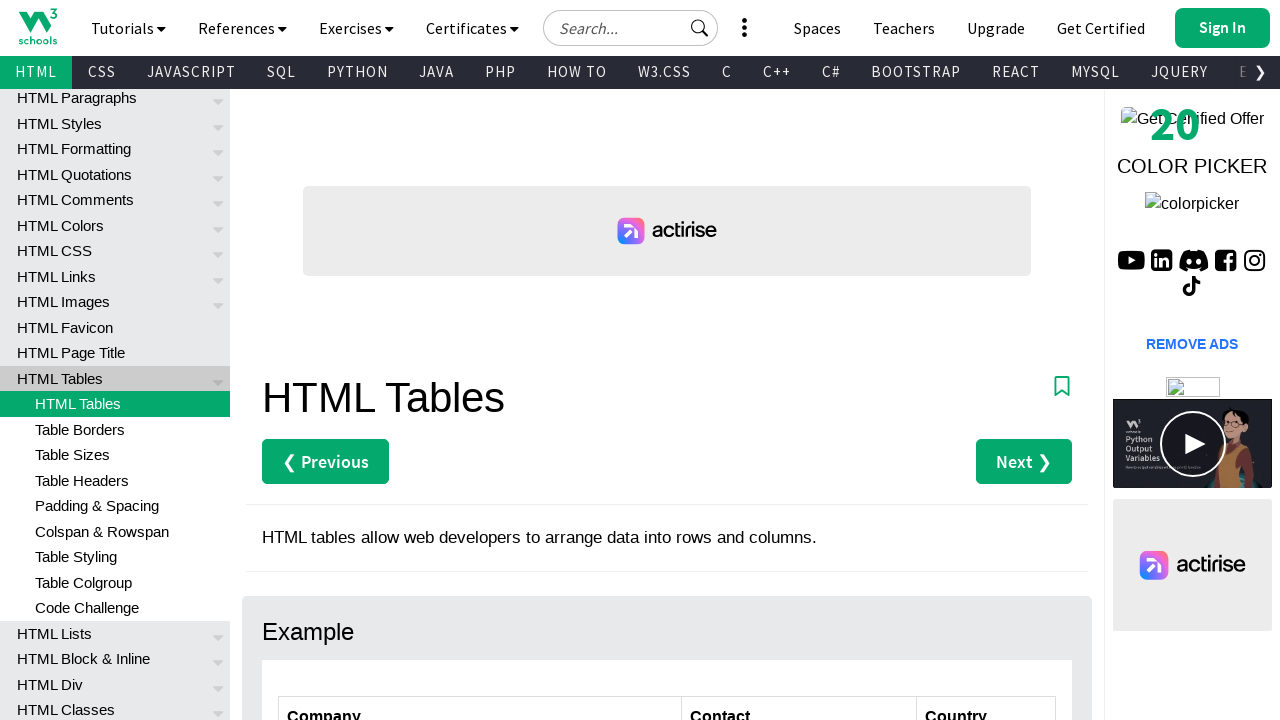

Retrieved cell text: 'Mexico'
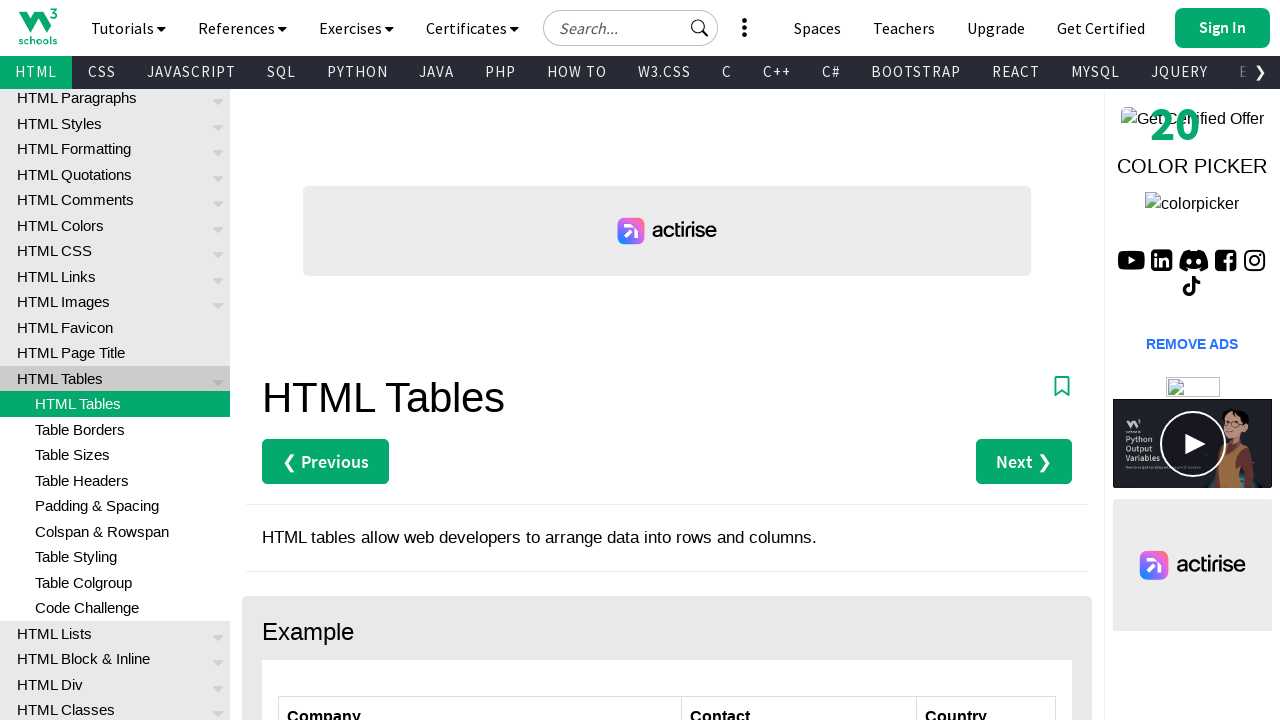

Retrieved cell text: 'Ernst Handel'
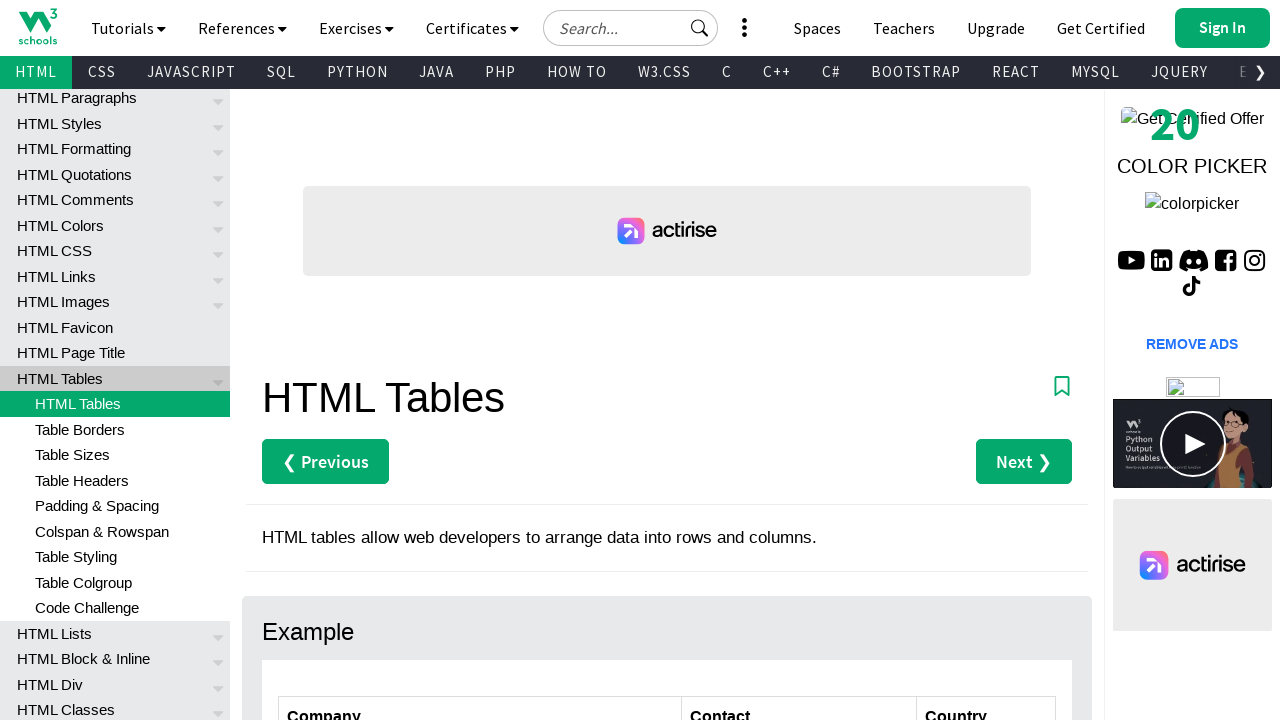

Retrieved cell text: 'Roland Mendel'
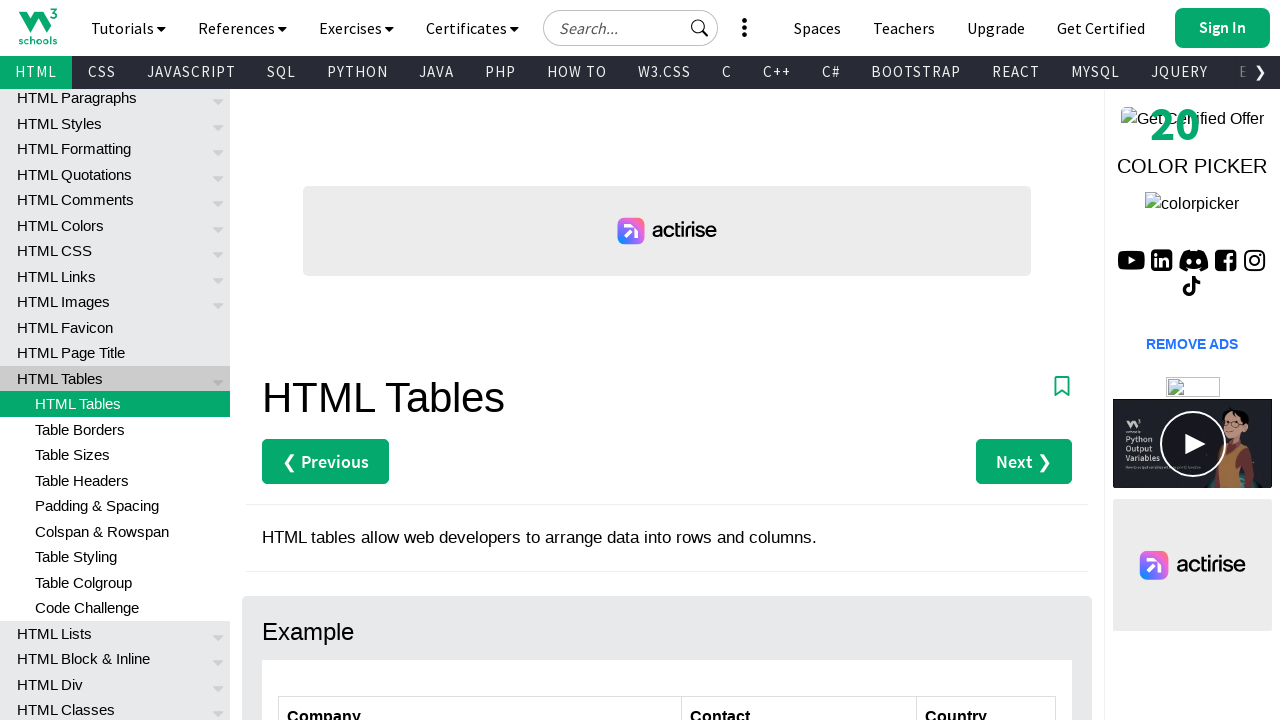

Retrieved cell text: 'Austria'
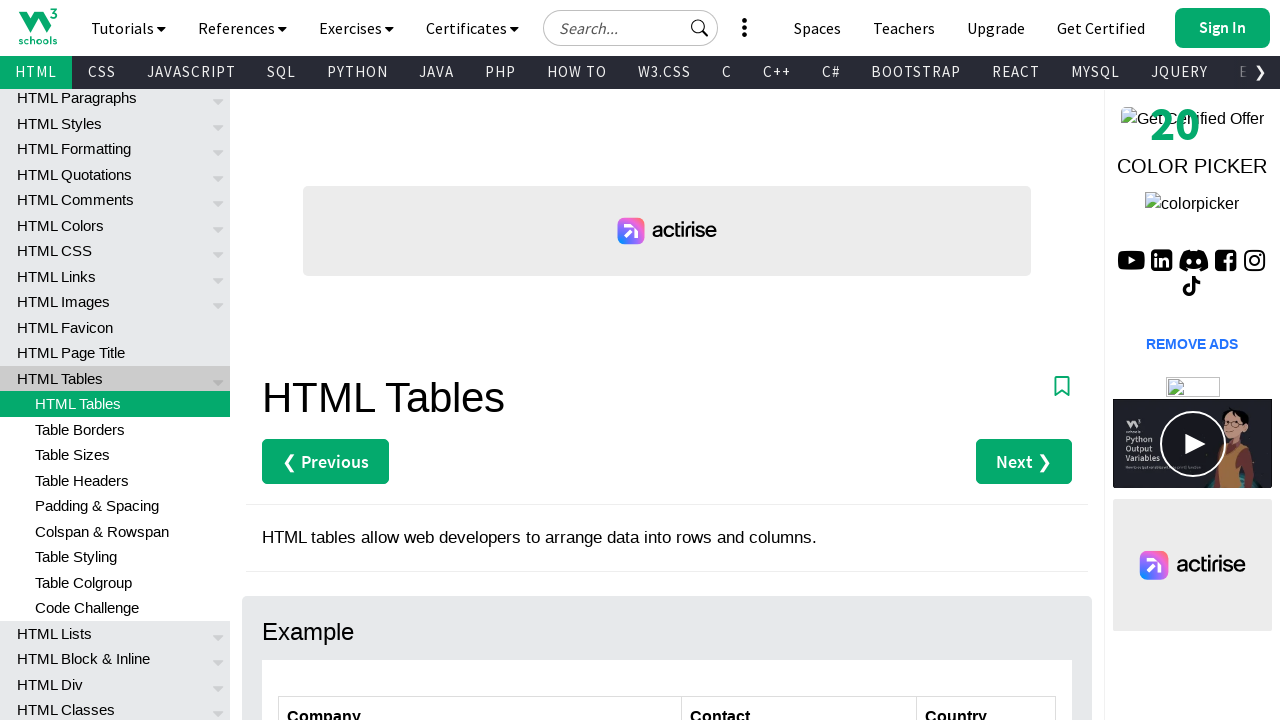

Retrieved cell text: 'Island Trading'
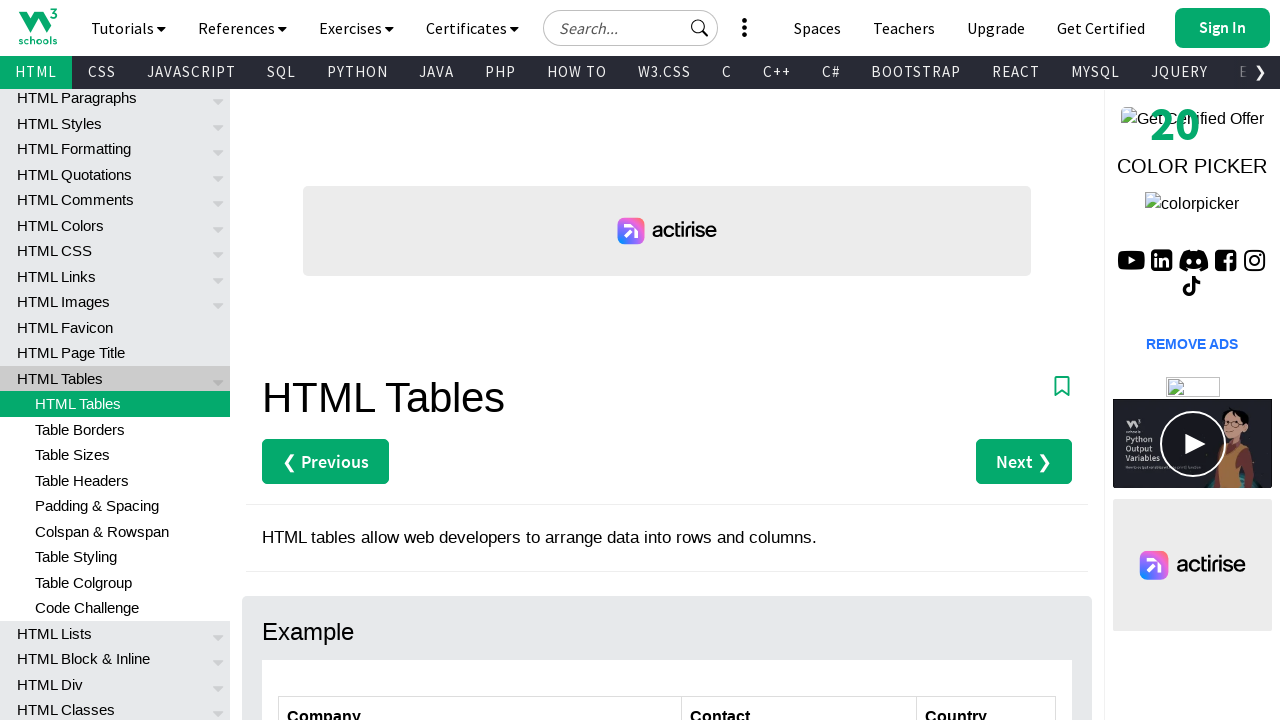

Retrieved cell text: 'Helen Bennett'
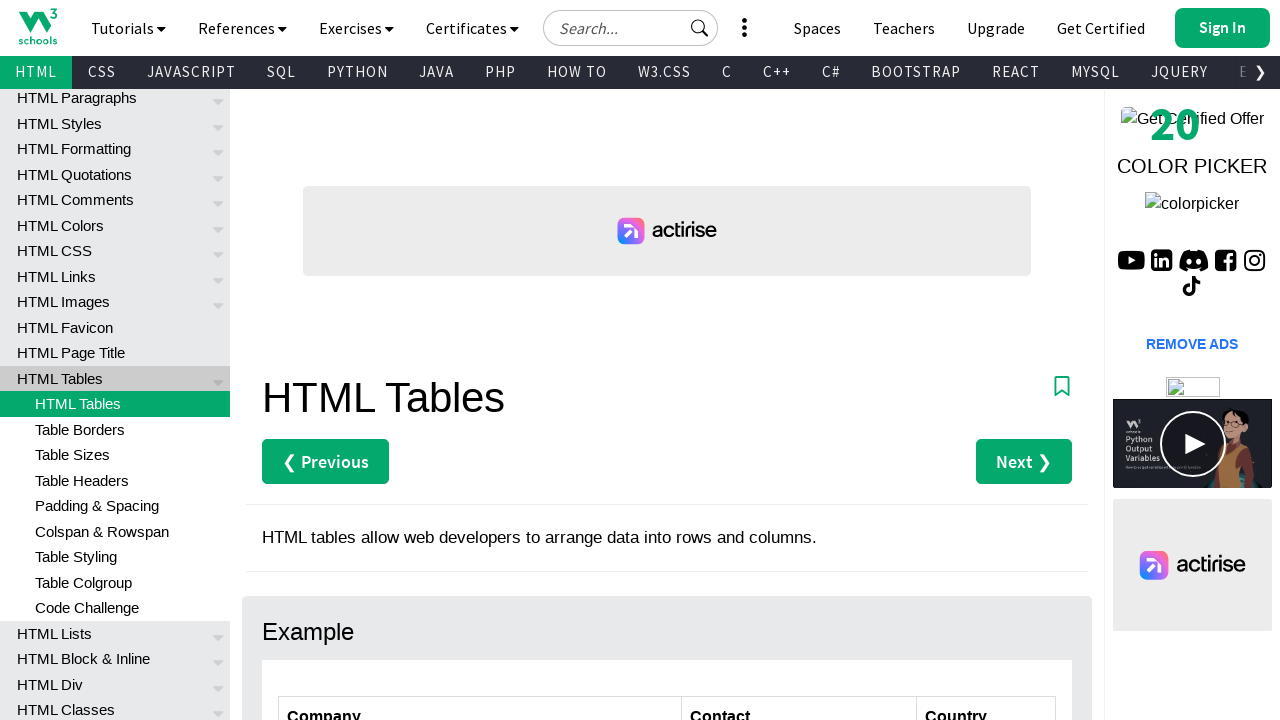

Retrieved cell text: 'UK'
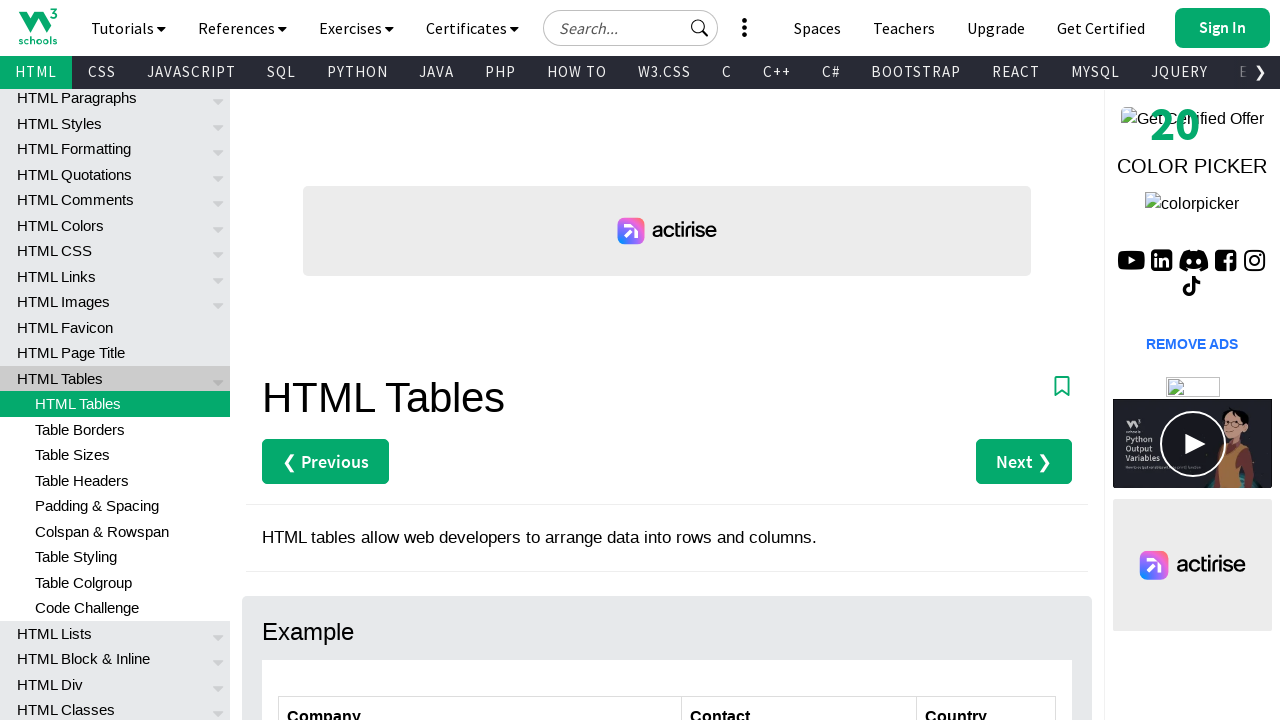

Retrieved cell text: 'Laughing Bacchus Winecellars'
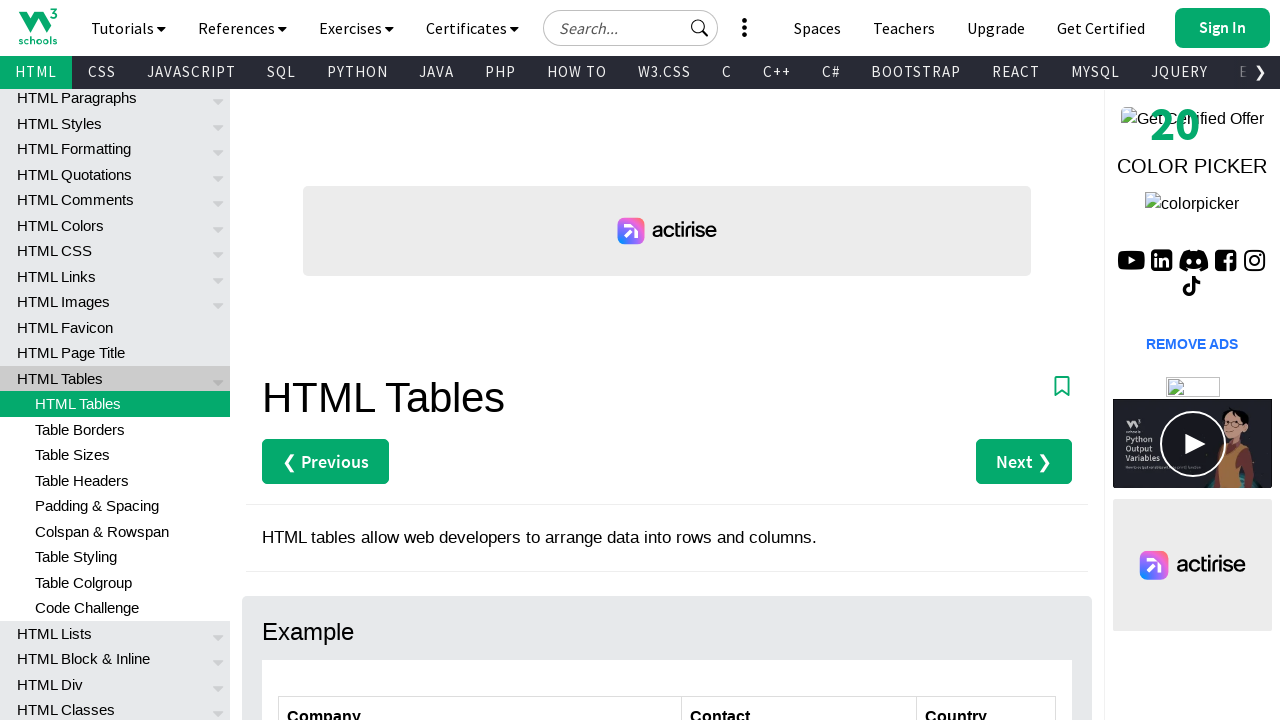

Retrieved cell text: 'Yoshi Tannamuri'
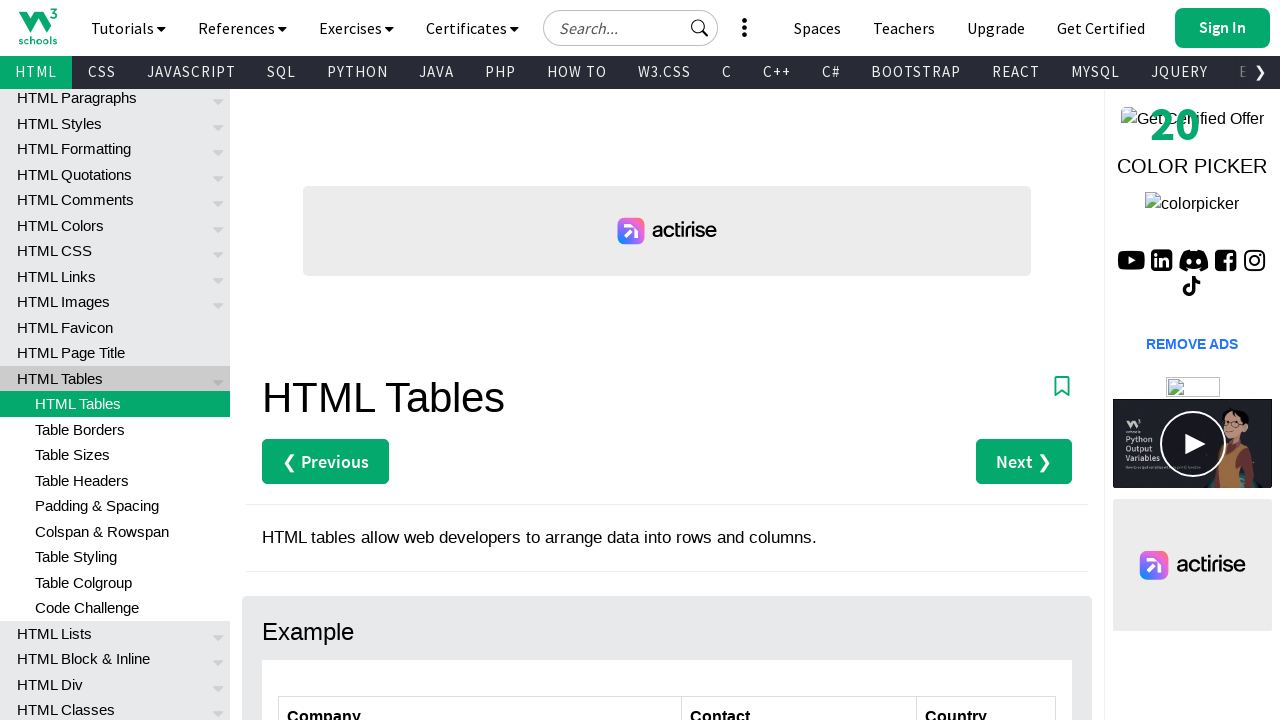

Retrieved cell text: 'Canada'
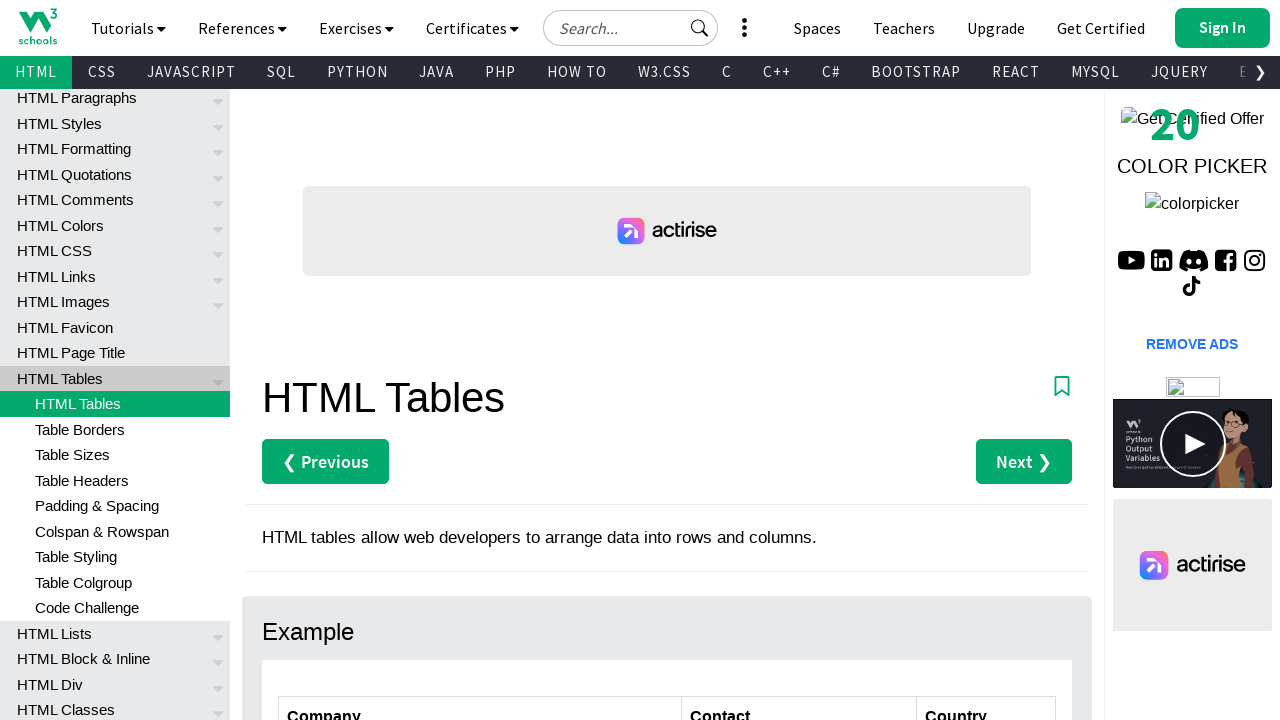

Retrieved cell text: 'Magazzini Alimentari Riuniti'
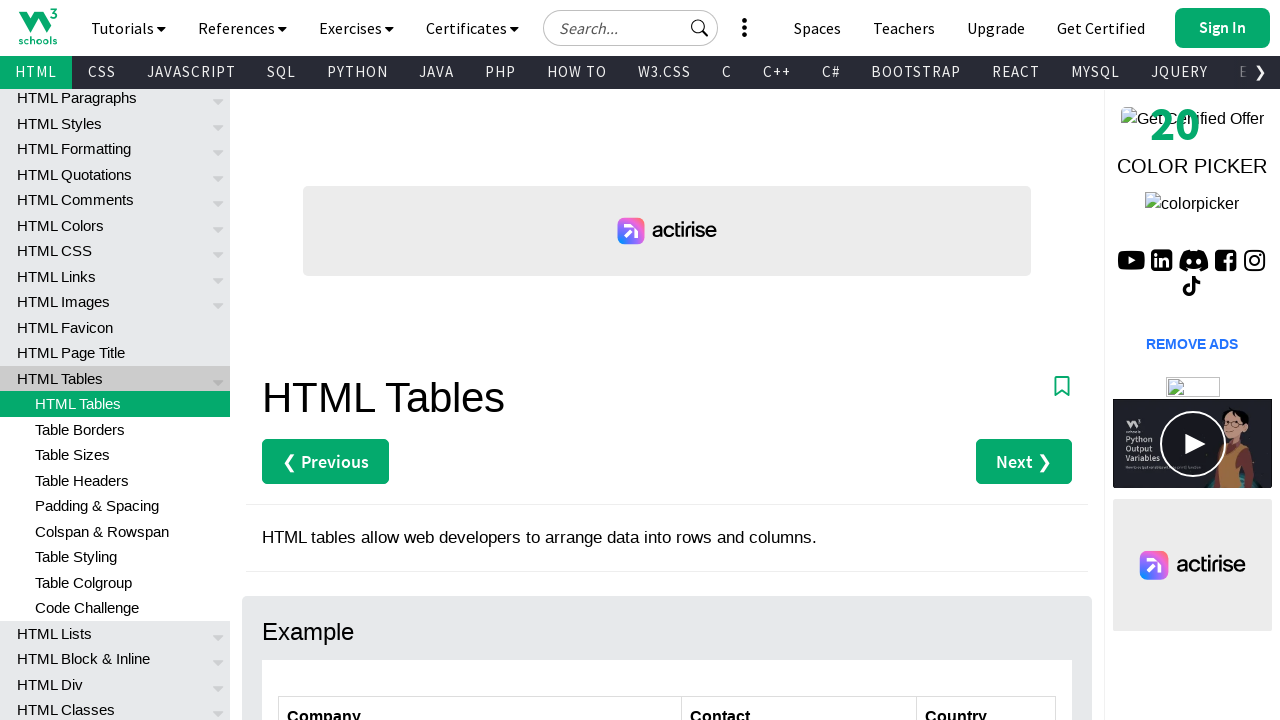

Retrieved cell text: 'Giovanni Rovelli'
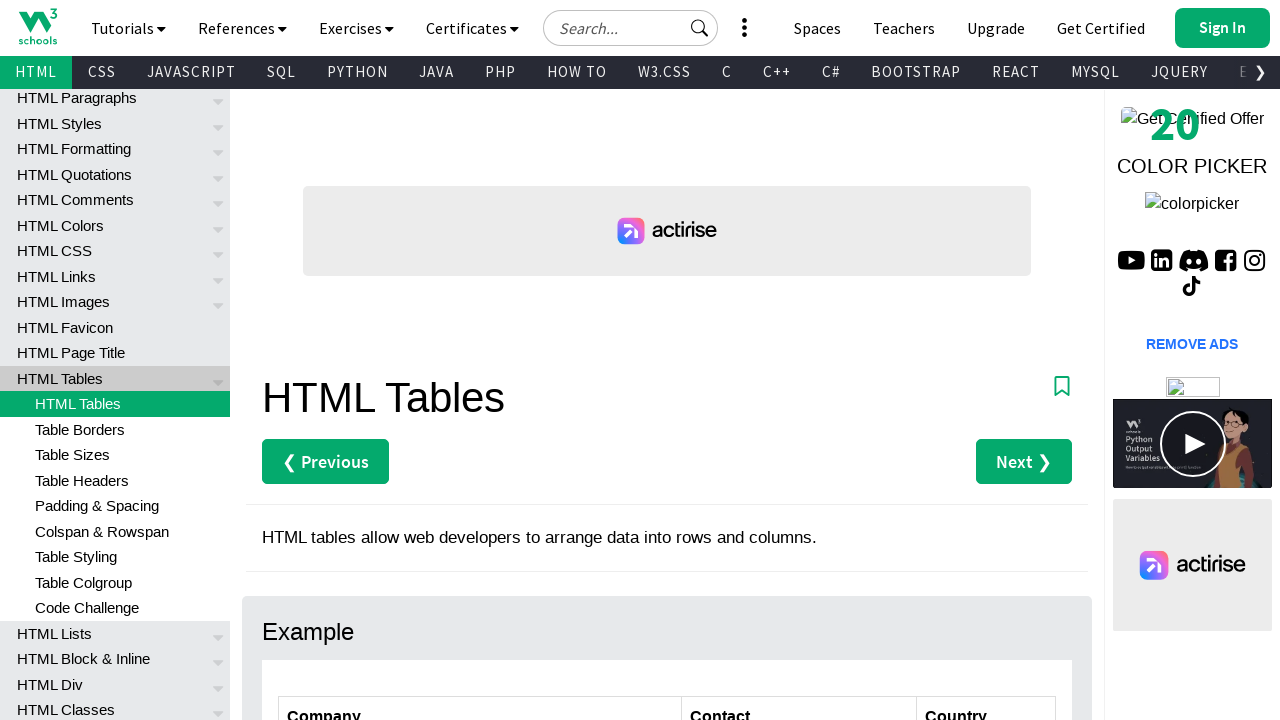

Retrieved cell text: 'Italy'
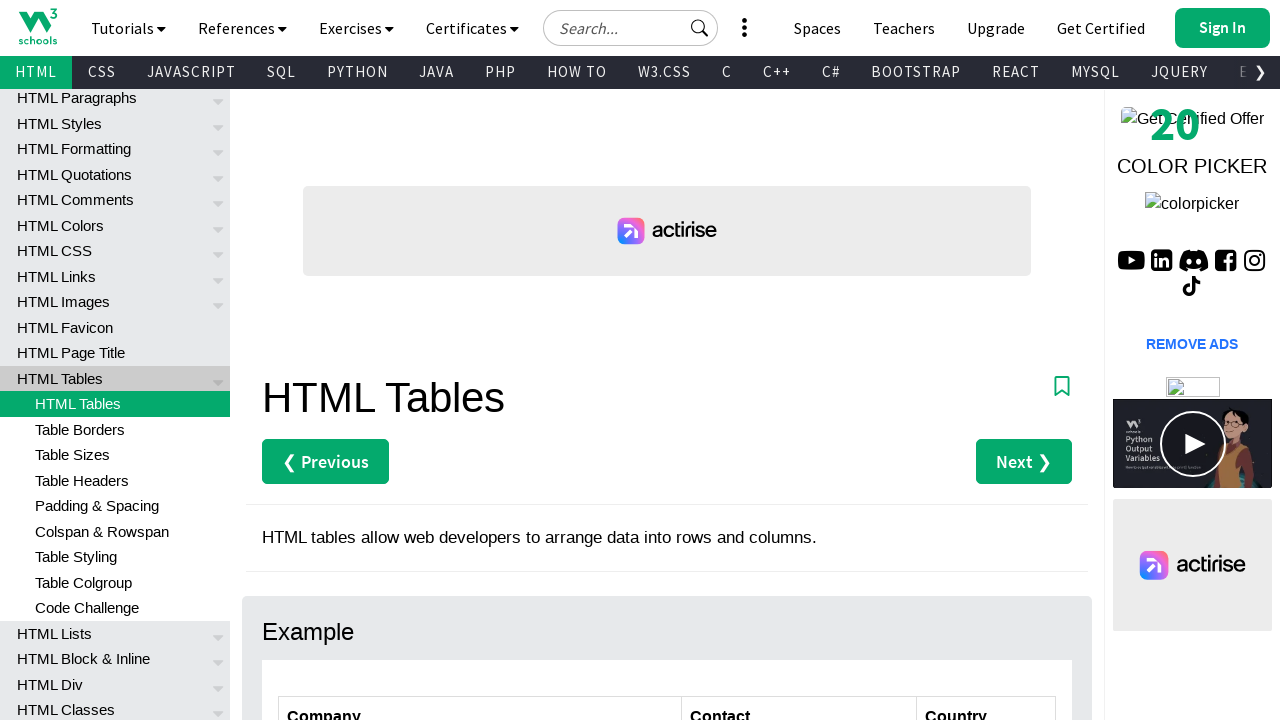

Verified table cells are loaded in the customers table
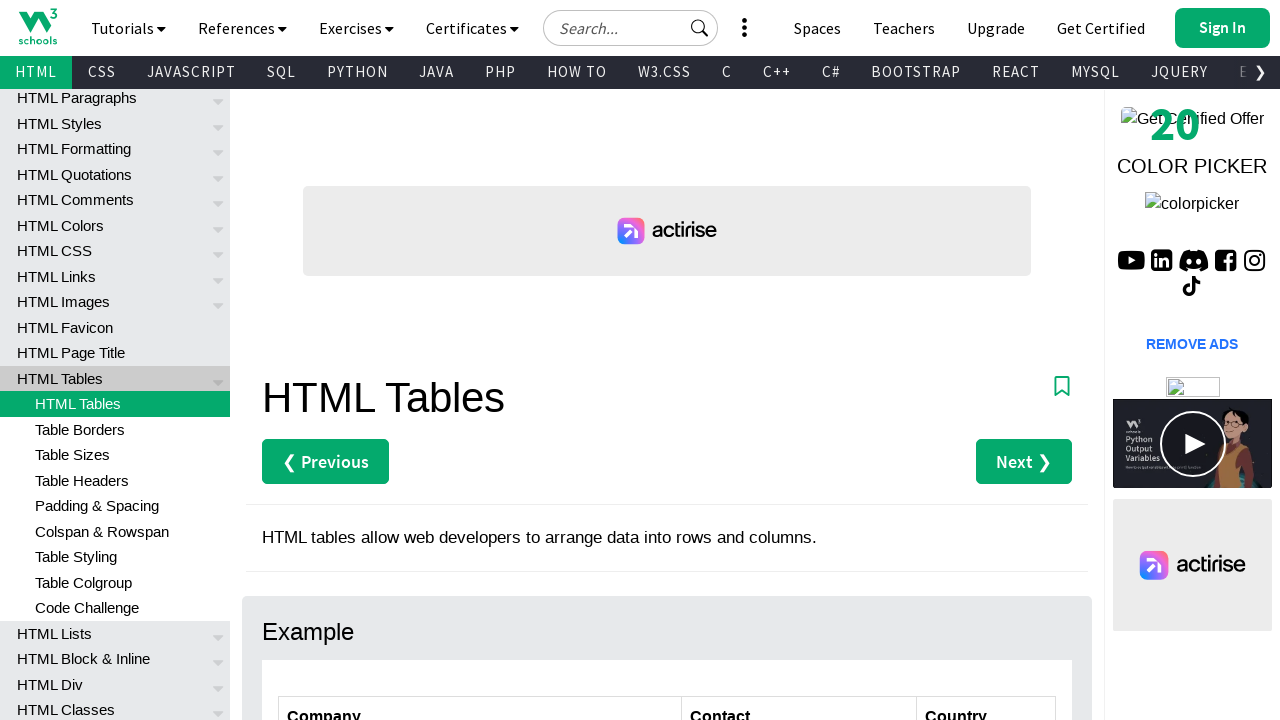

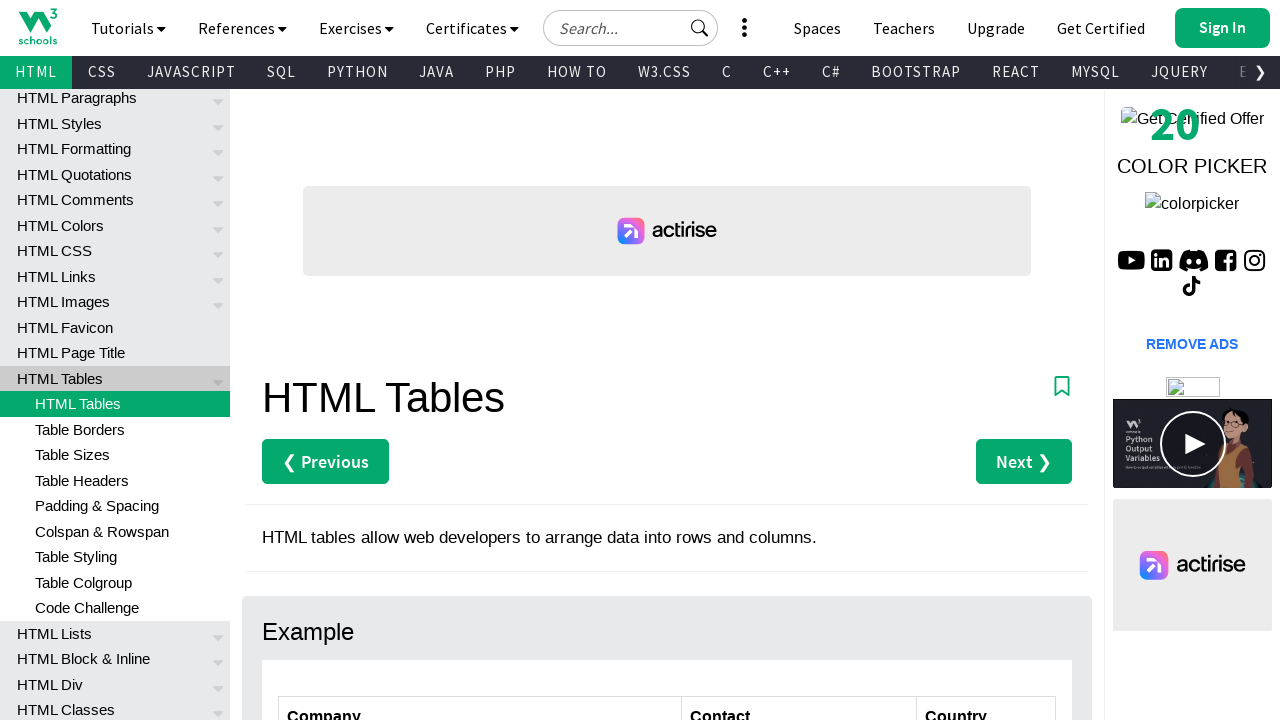